Tests the search functionality on testotomasyonu.com by entering "phone" in the search box and verifying that search results are displayed.

Starting URL: https://www.testotomasyonu.com

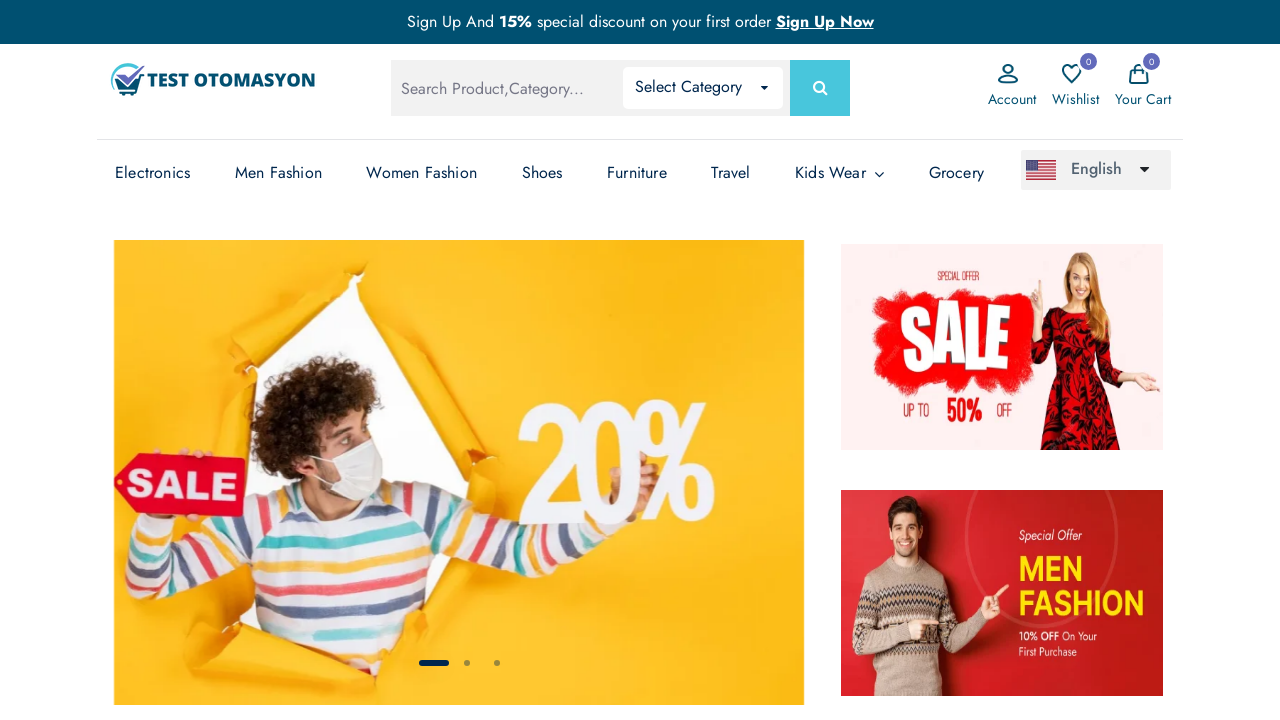

Filled search box with 'phone' on #global-search
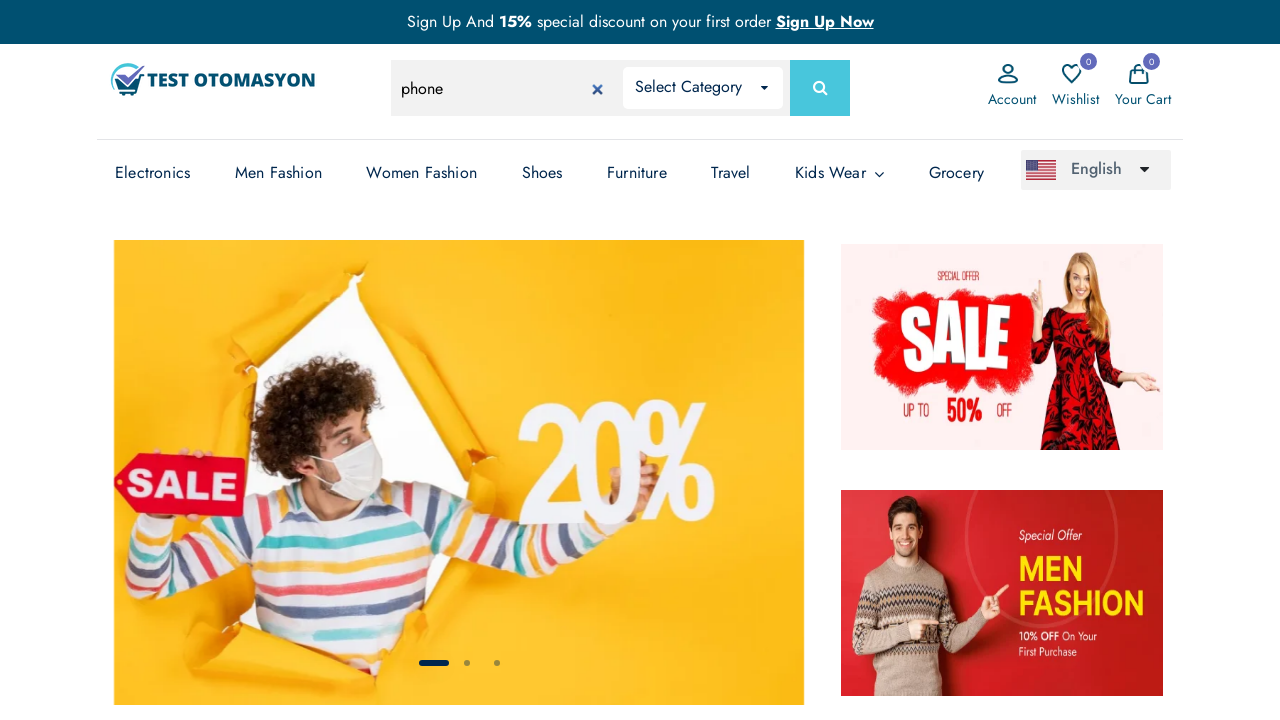

Pressed Enter to submit search on #global-search
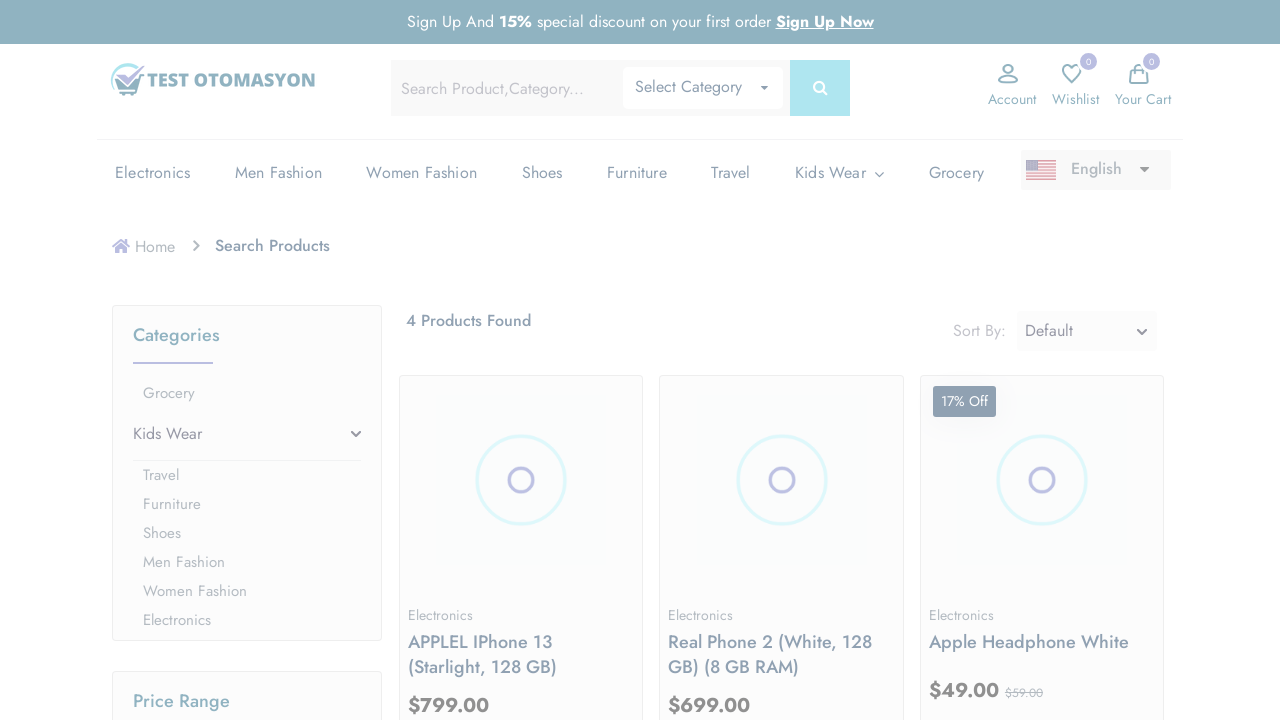

Search results loaded and product count text is displayed
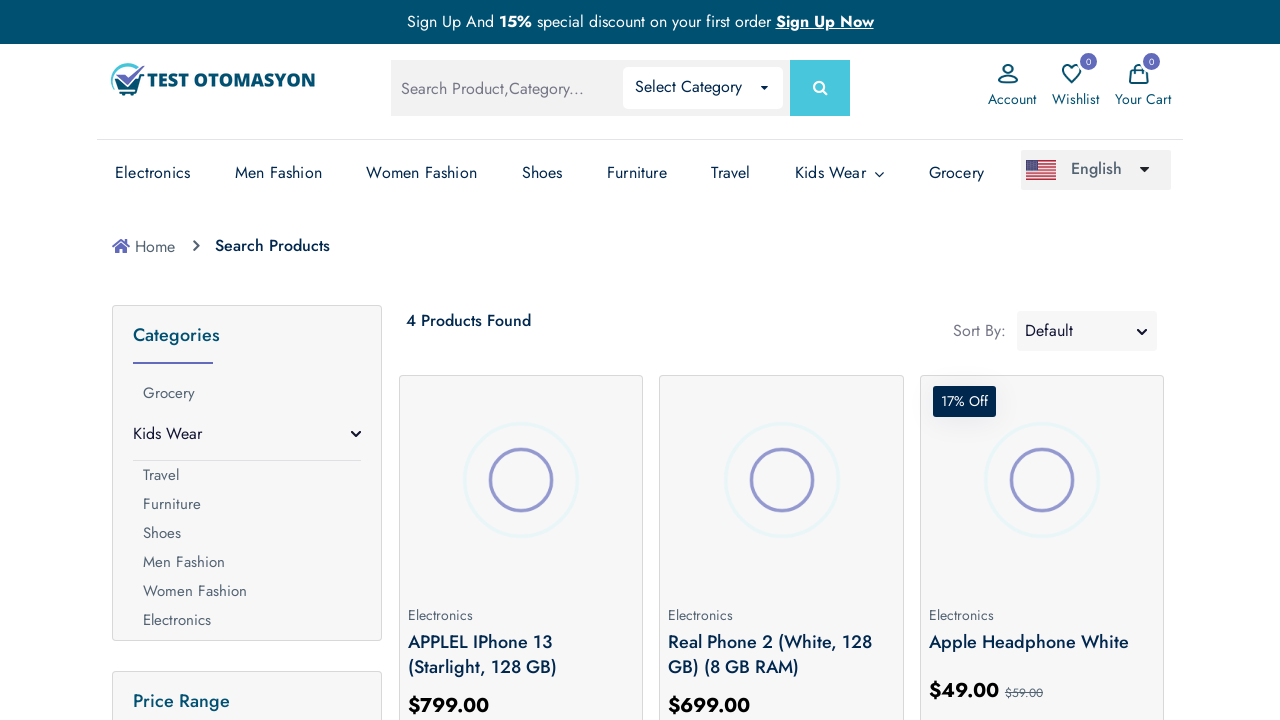

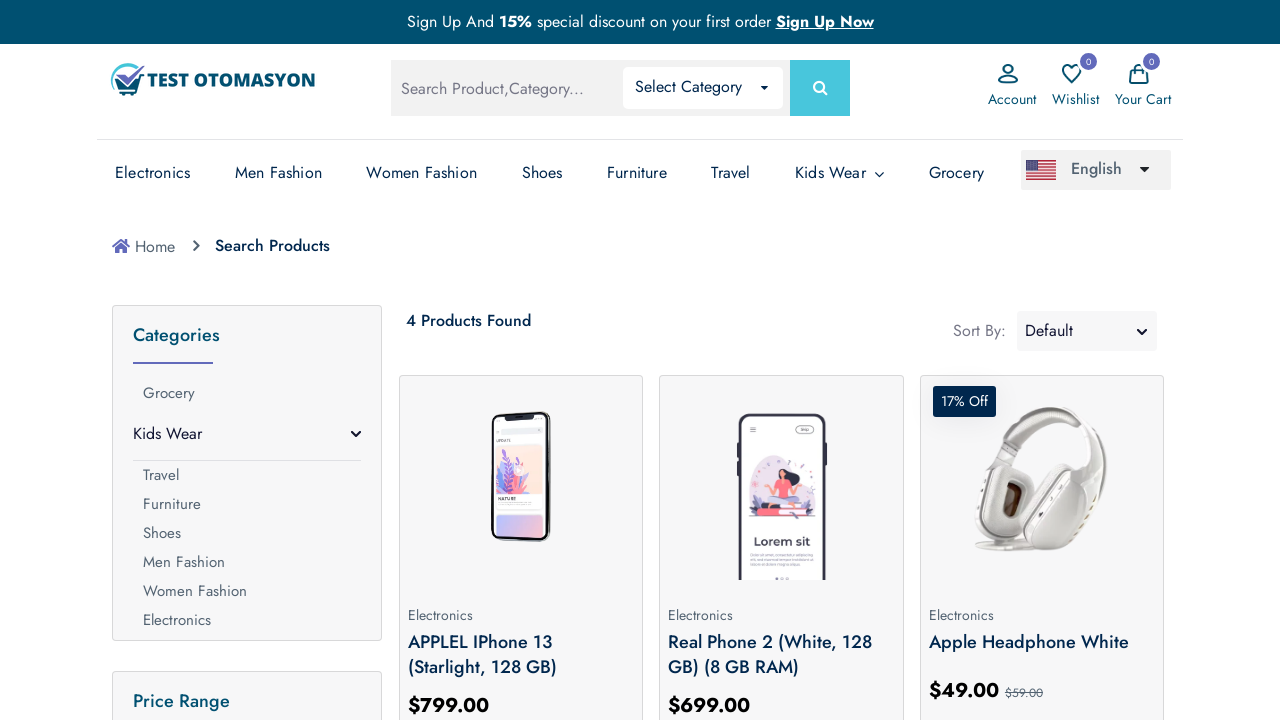